Tests Bootstrap dropdown functionality by clicking the dropdown button and selecting "Contact Us" option from the menu

Starting URL: https://www.automationtestinginsider.com/2019/12/bootstrap-dropdown-example_12.html

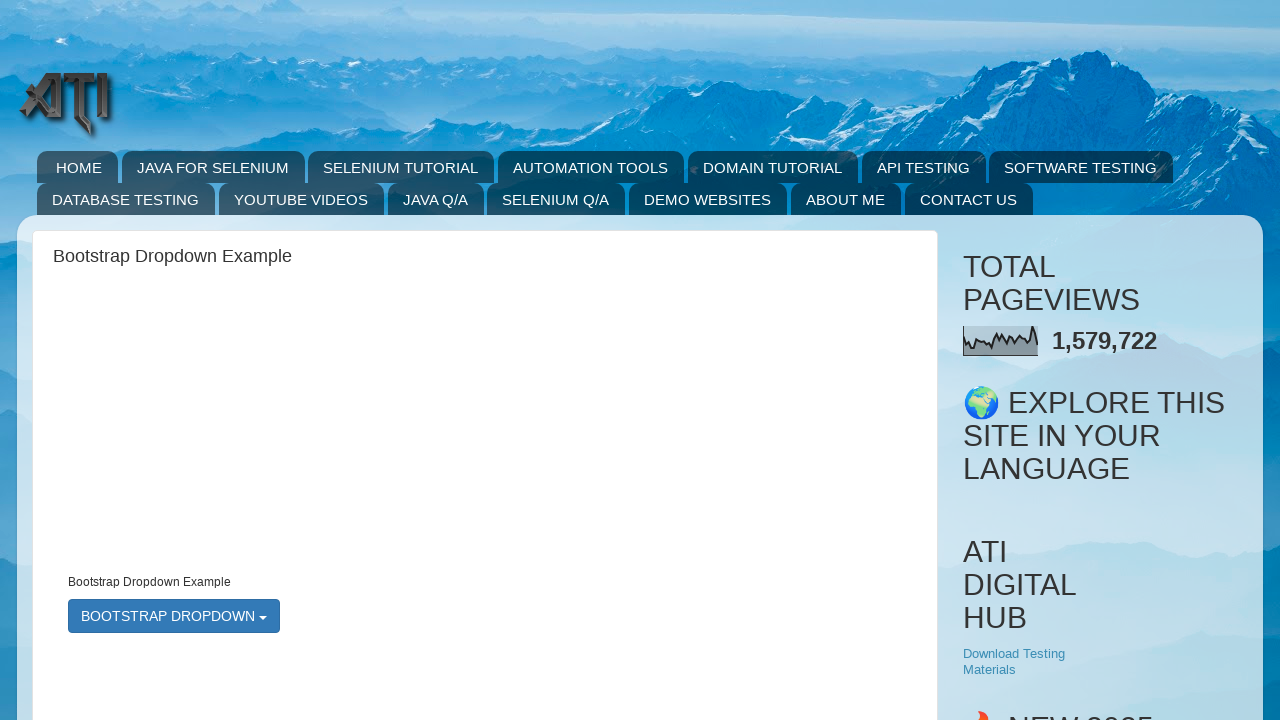

Navigated to Bootstrap dropdown example page
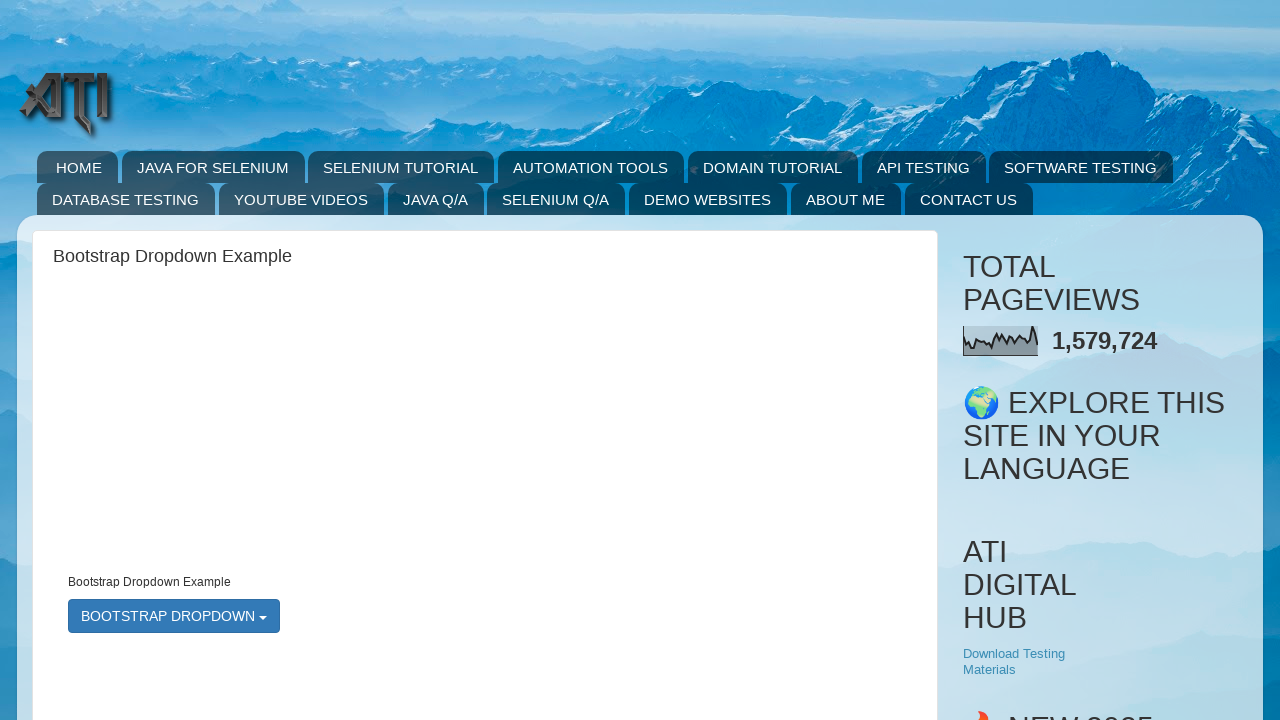

Clicked the Bootstrap dropdown button at (174, 616) on button#bootstrapmenu
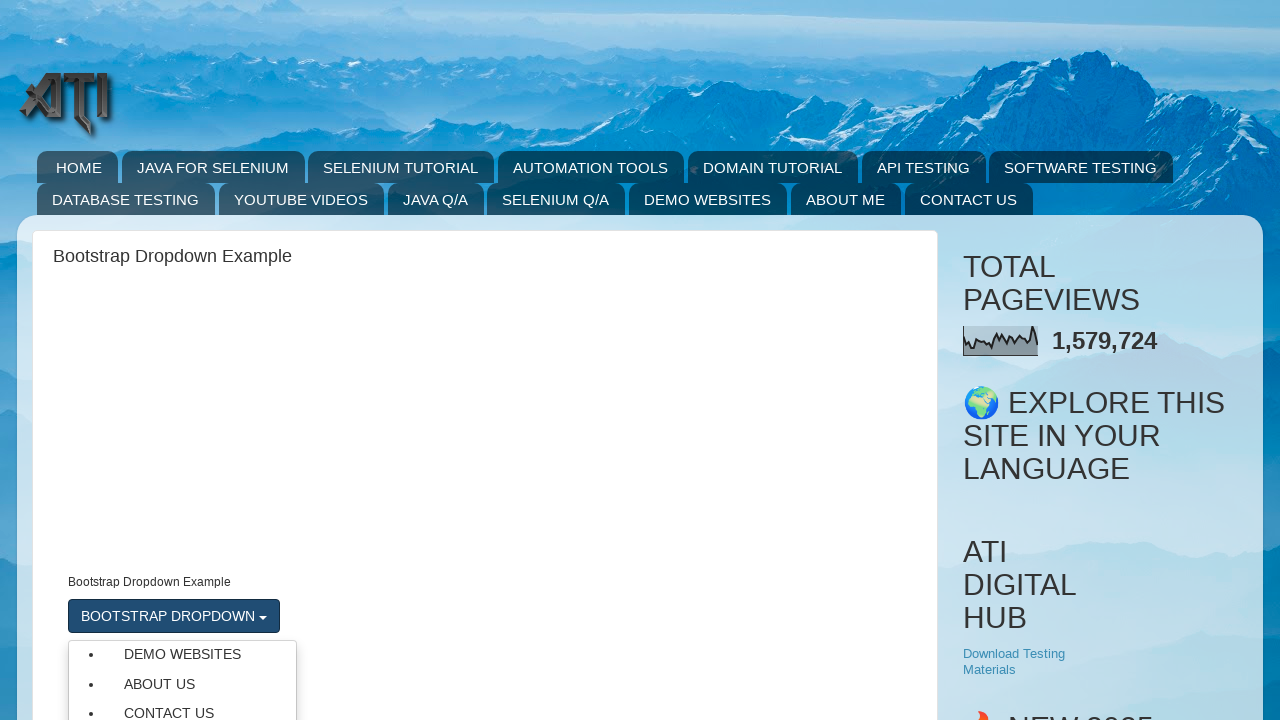

Dropdown menu became visible
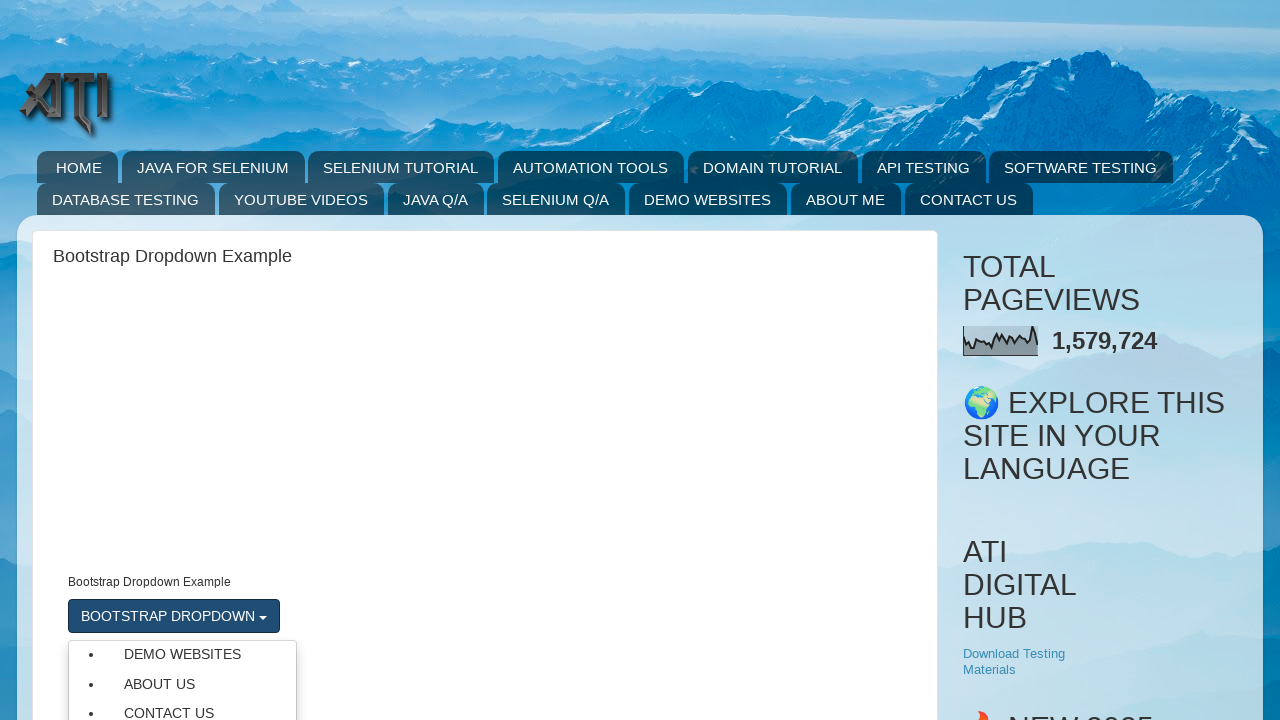

Retrieved all dropdown menu options
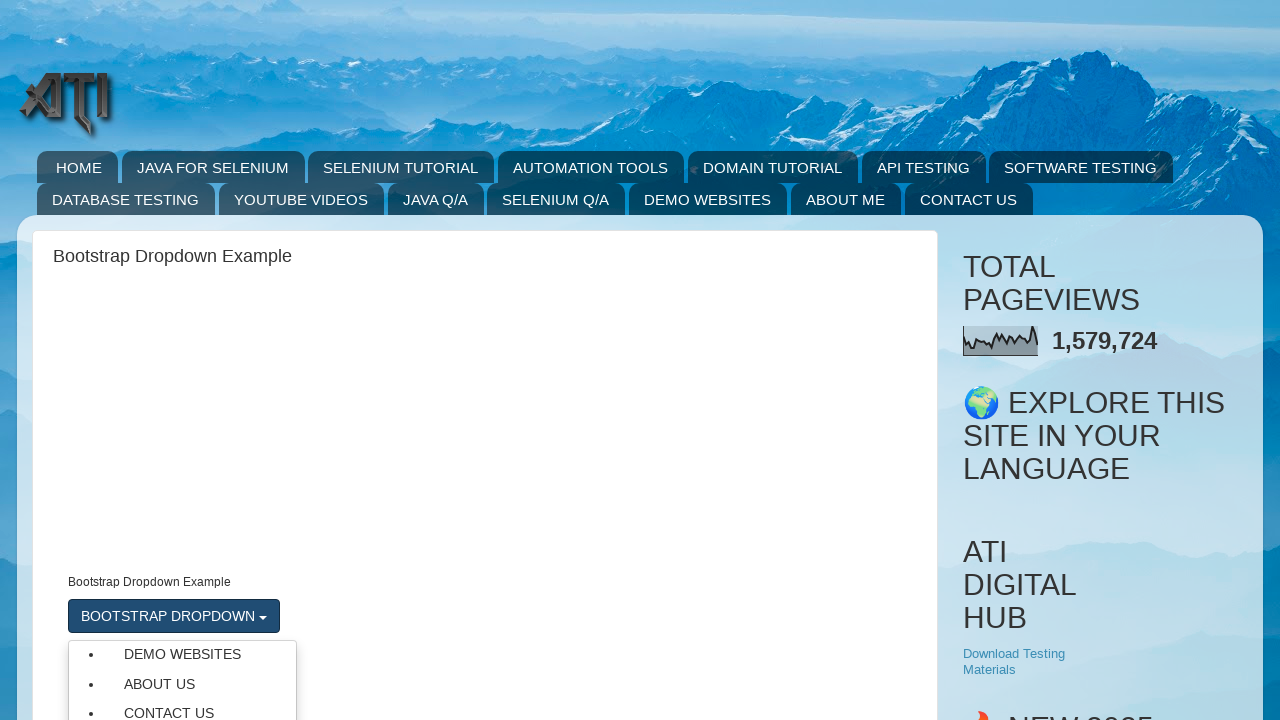

Clicked 'Contact Us' option from dropdown menu at (182, 707) on ul.dropdown-menu li a >> nth=2
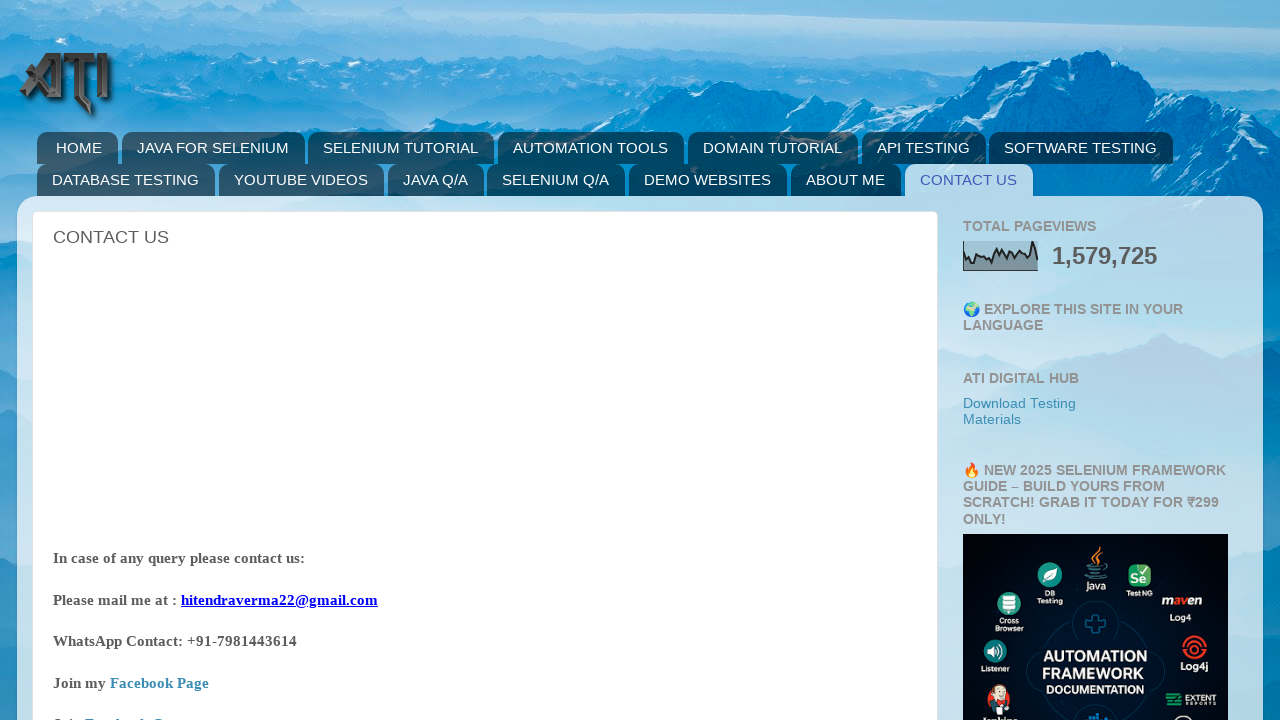

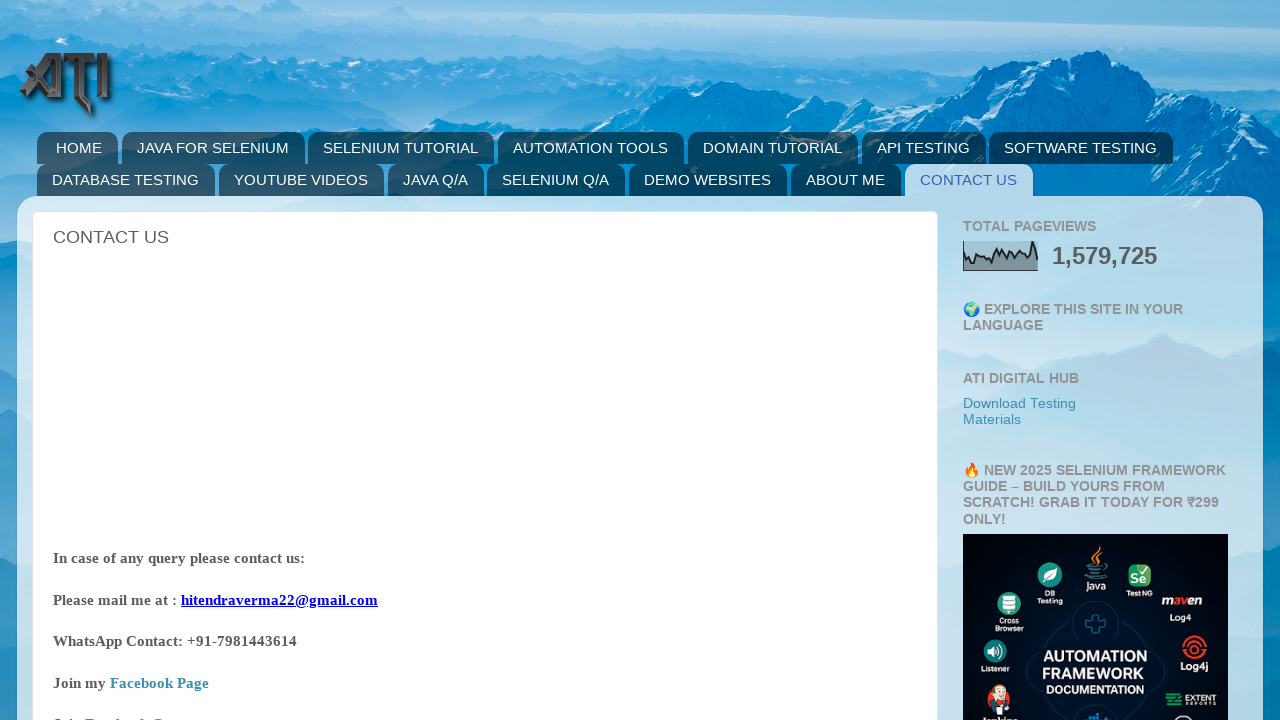